Tests that clicking Clear completed removes all completed items from the list

Starting URL: https://demo.playwright.dev/todomvc

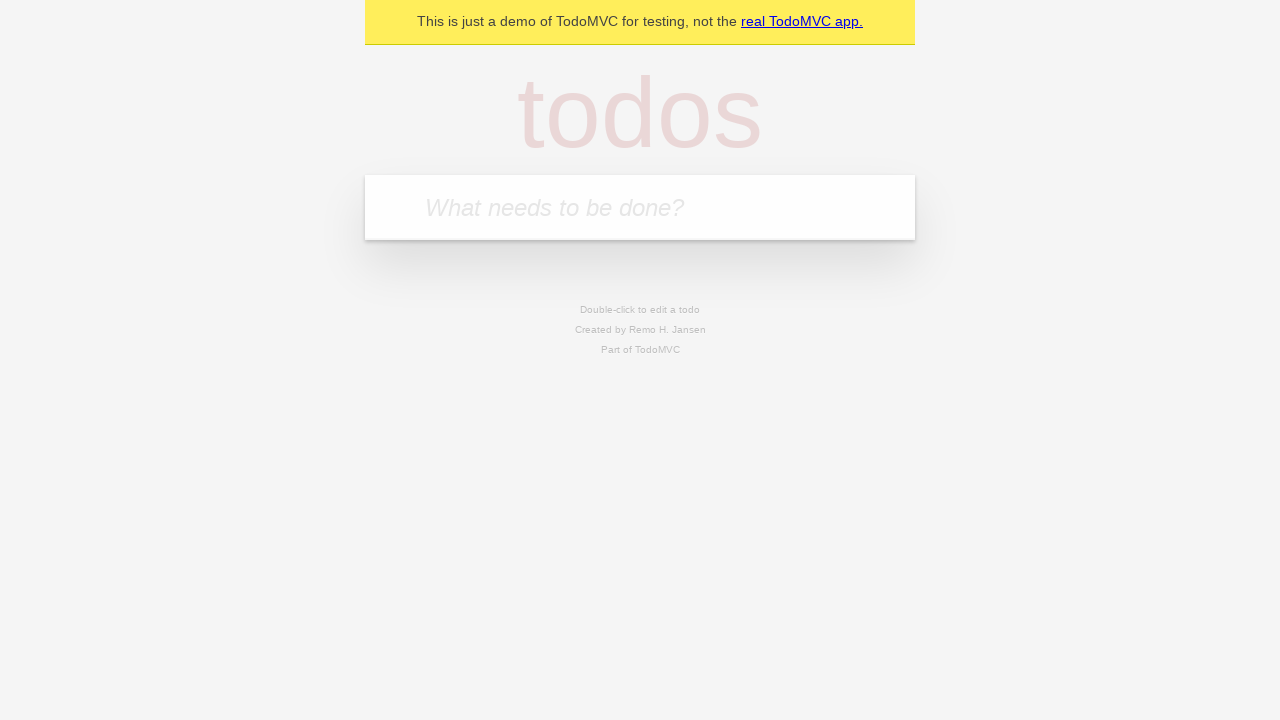

Filled todo input with 'buy some cheese' on internal:attr=[placeholder="What needs to be done?"i]
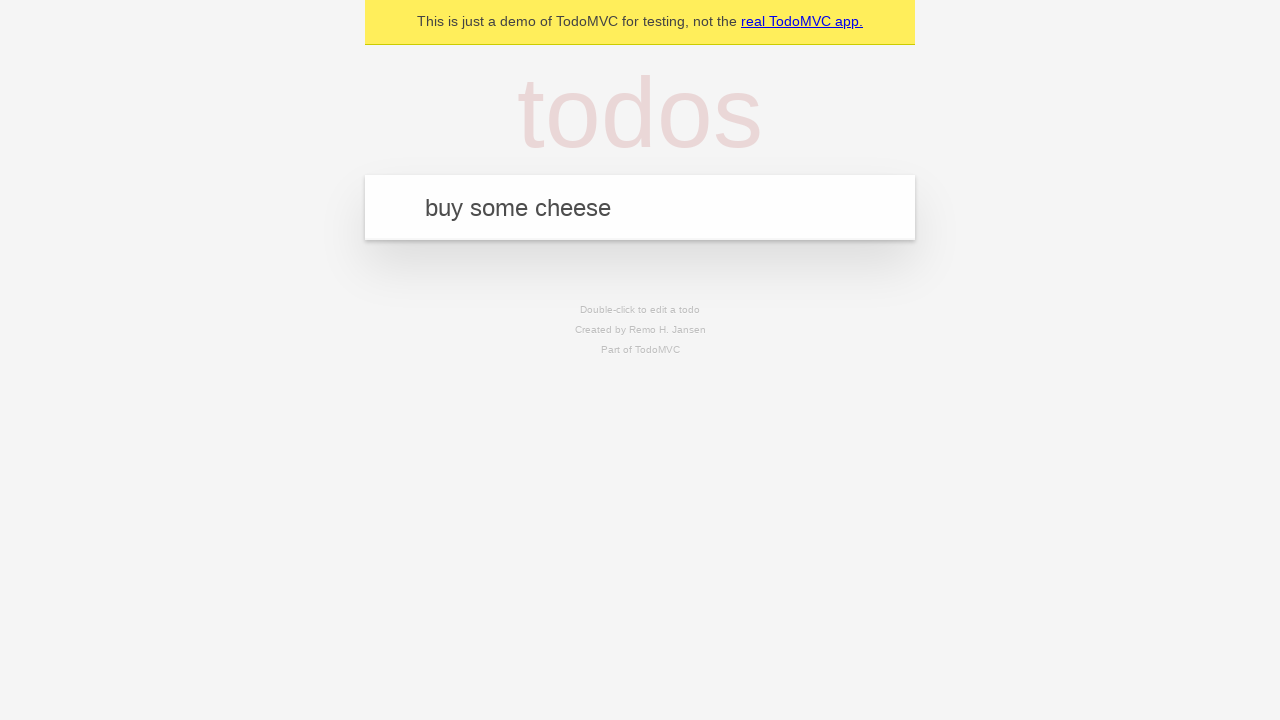

Pressed Enter to add first todo item on internal:attr=[placeholder="What needs to be done?"i]
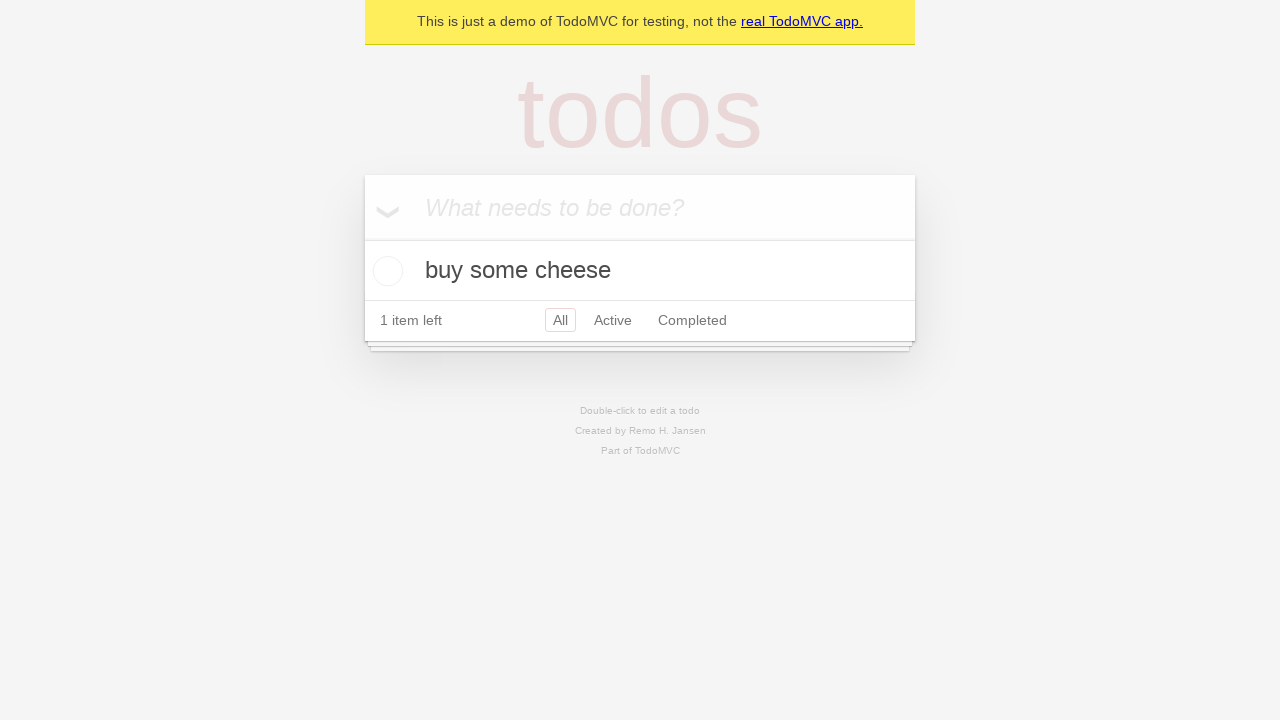

Filled todo input with 'feed the cat' on internal:attr=[placeholder="What needs to be done?"i]
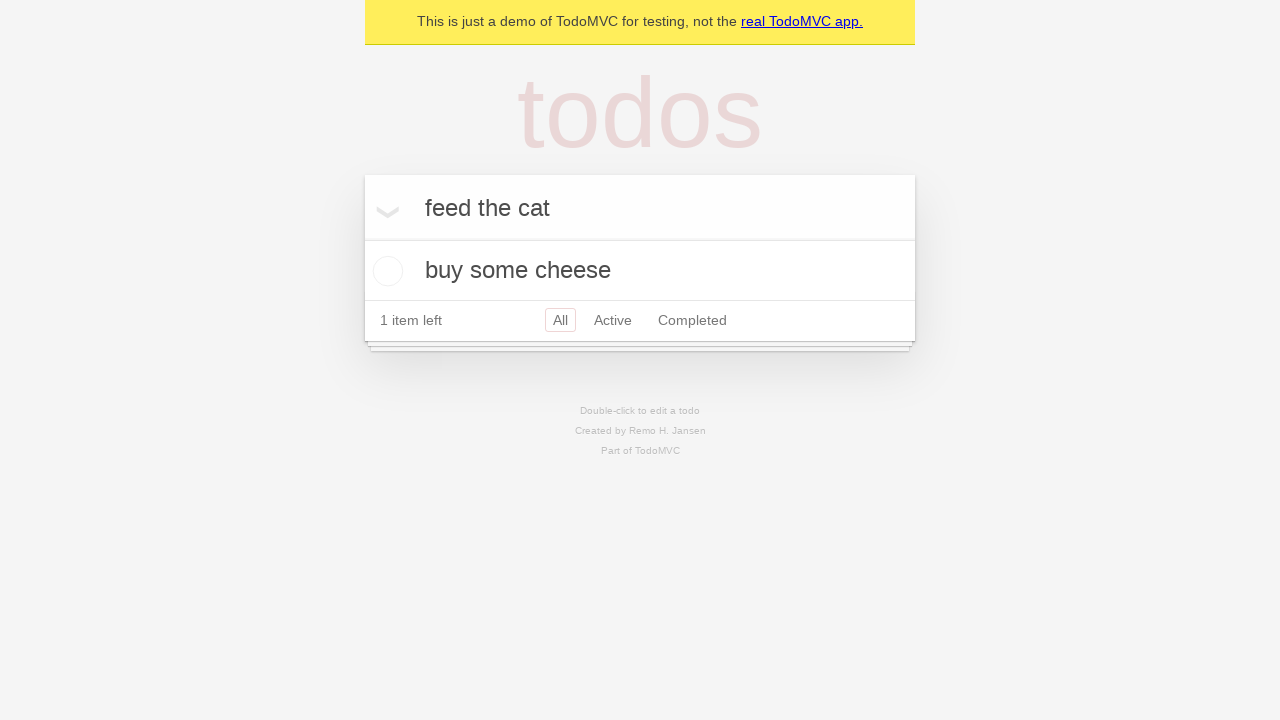

Pressed Enter to add second todo item on internal:attr=[placeholder="What needs to be done?"i]
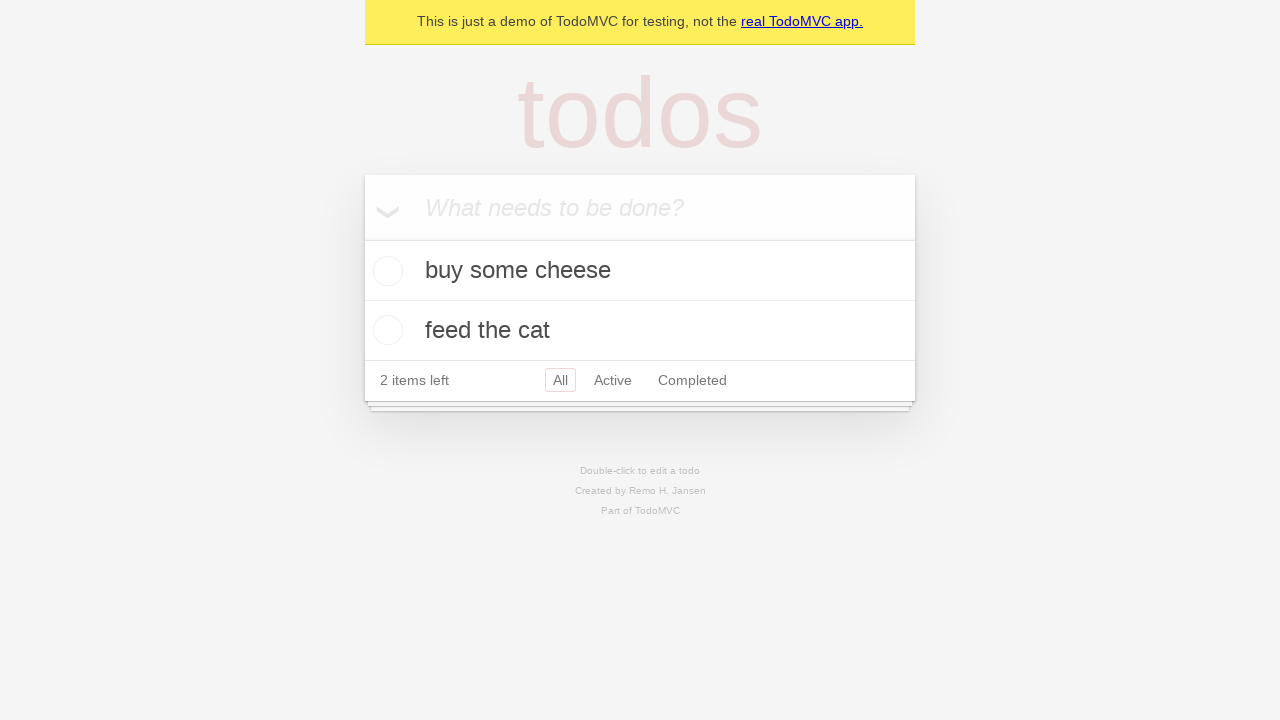

Filled todo input with 'book a doctors appointment' on internal:attr=[placeholder="What needs to be done?"i]
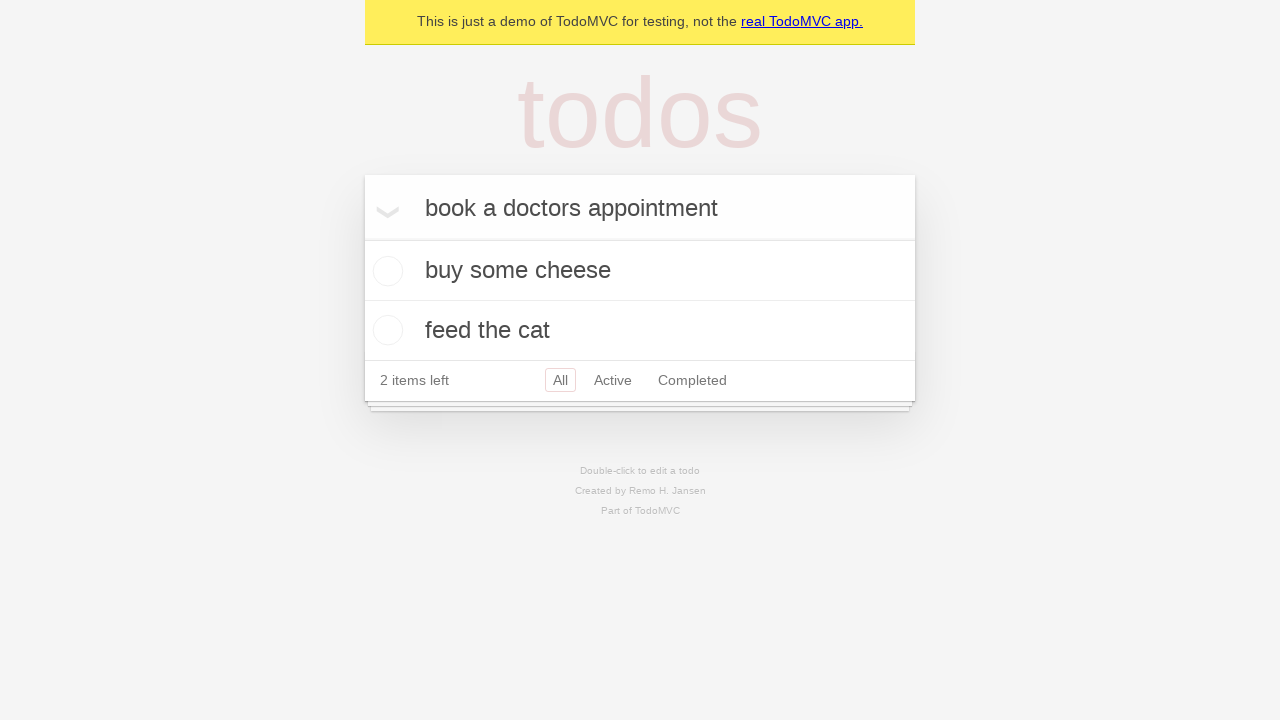

Pressed Enter to add third todo item on internal:attr=[placeholder="What needs to be done?"i]
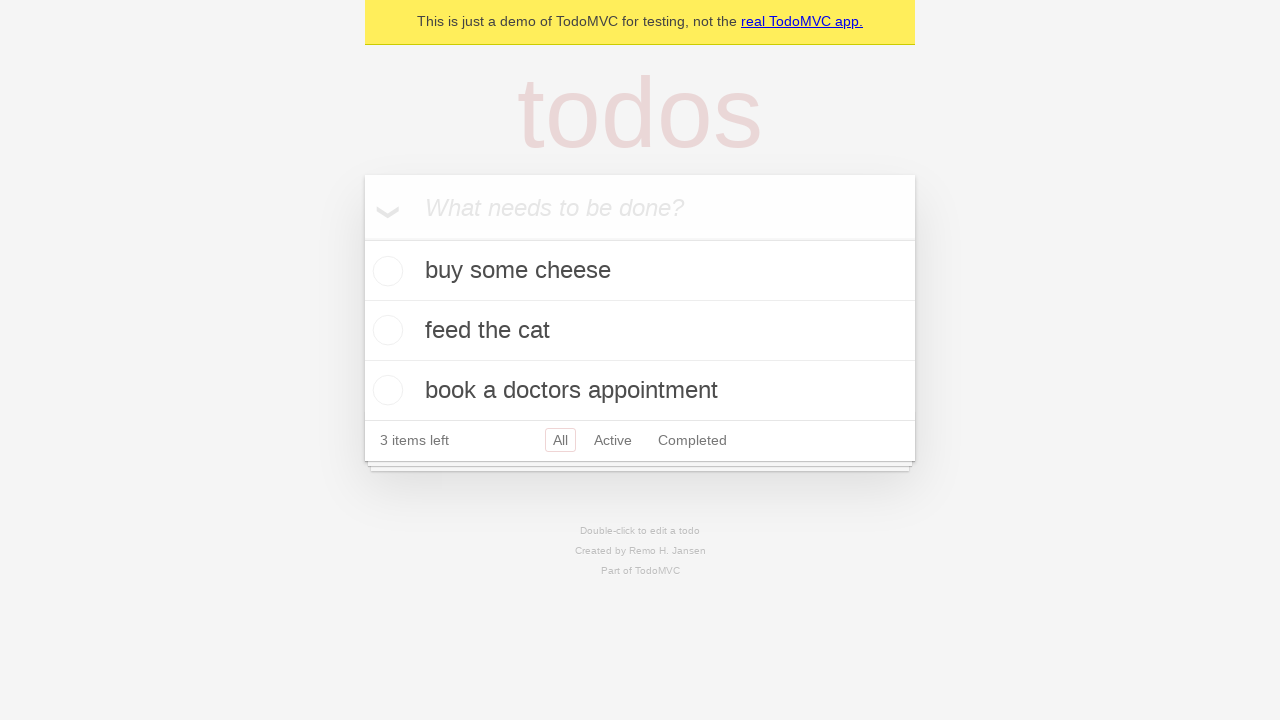

Checked the second todo item checkbox at (385, 330) on internal:testid=[data-testid="todo-item"s] >> nth=1 >> internal:role=checkbox
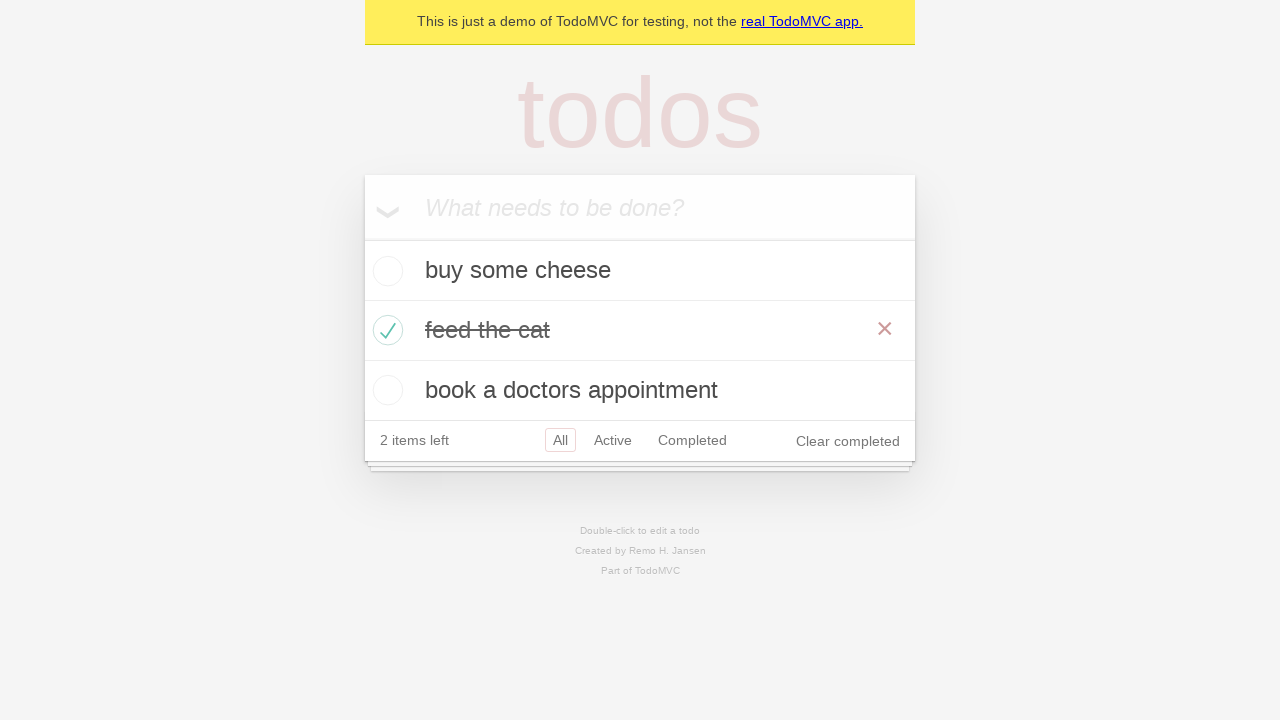

Clicked 'Clear completed' button to remove completed items at (848, 441) on internal:role=button[name="Clear completed"i]
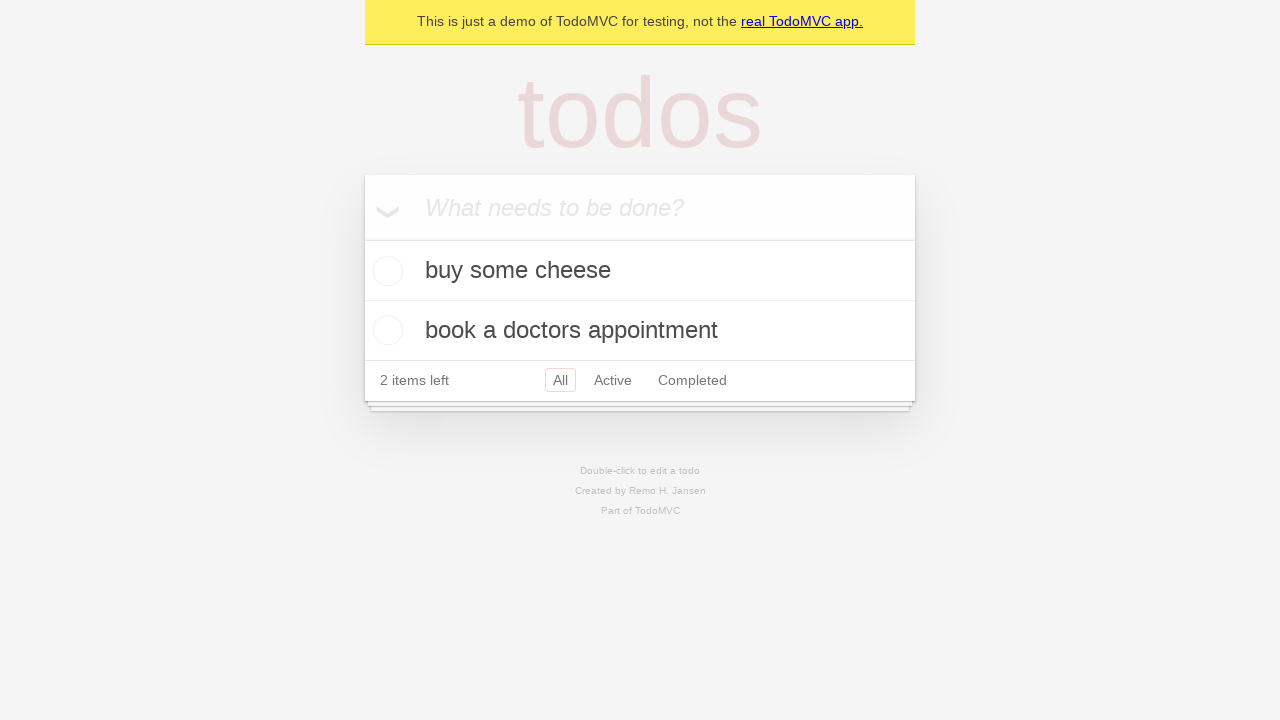

Todo list updated after clearing completed items
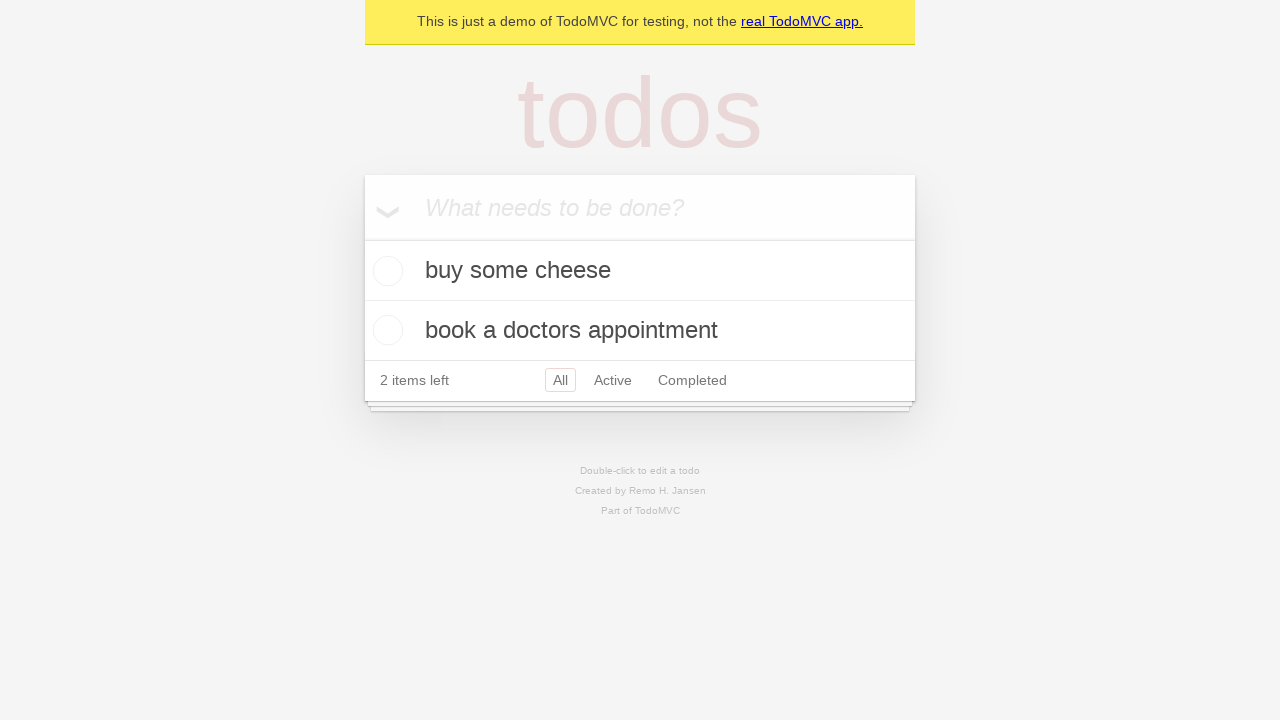

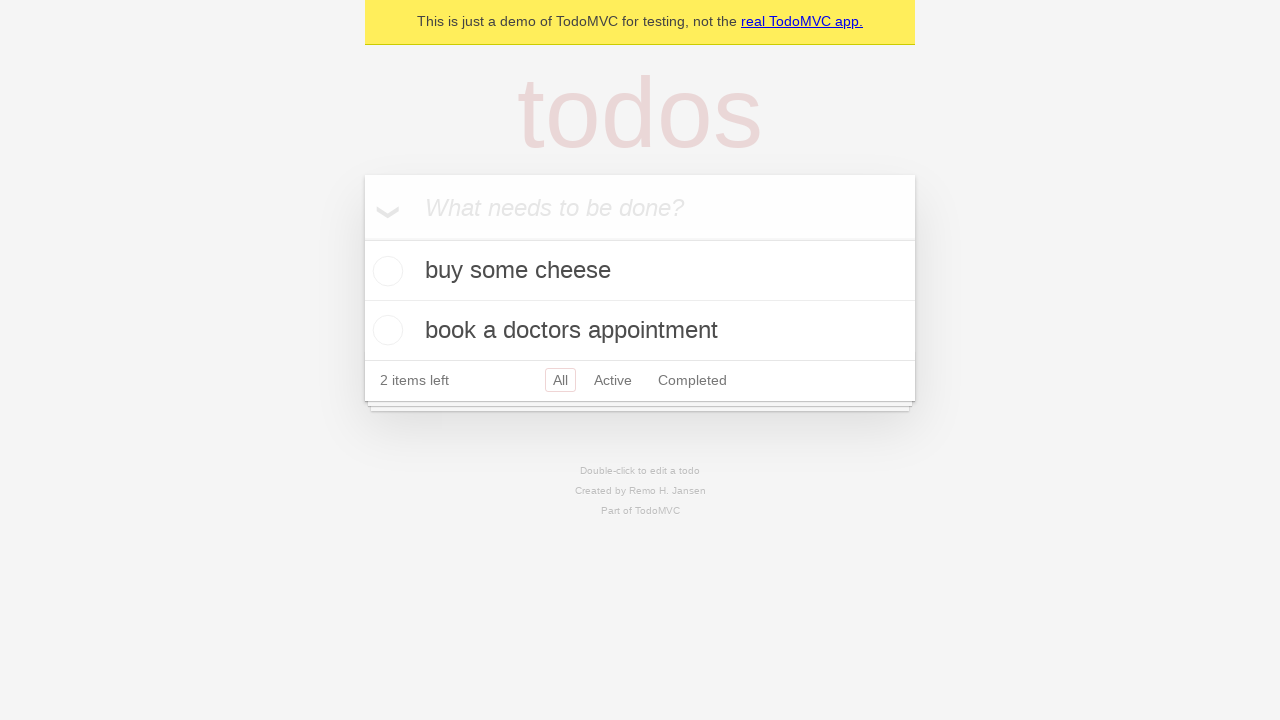